Tests element highlighting by navigating to a page with a large table and locating a specific element by ID to verify it can be found and interacted with.

Starting URL: http://the-internet.herokuapp.com/large

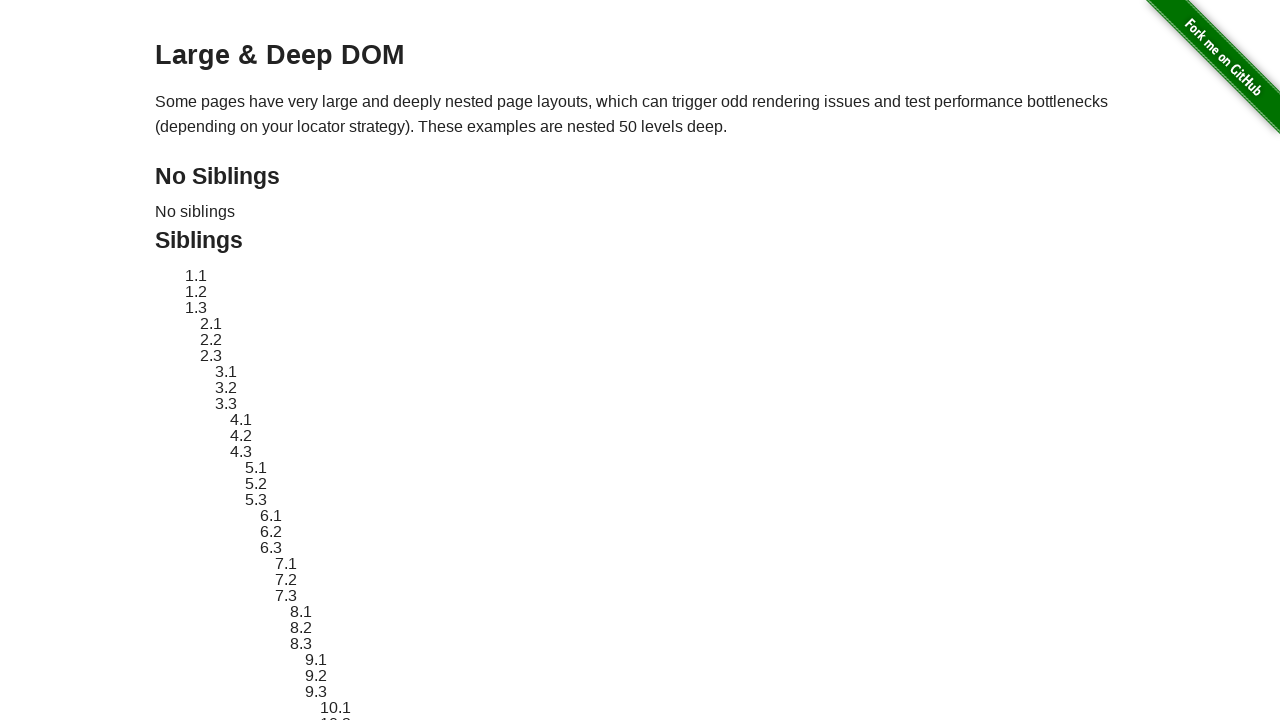

Navigated to the large table page
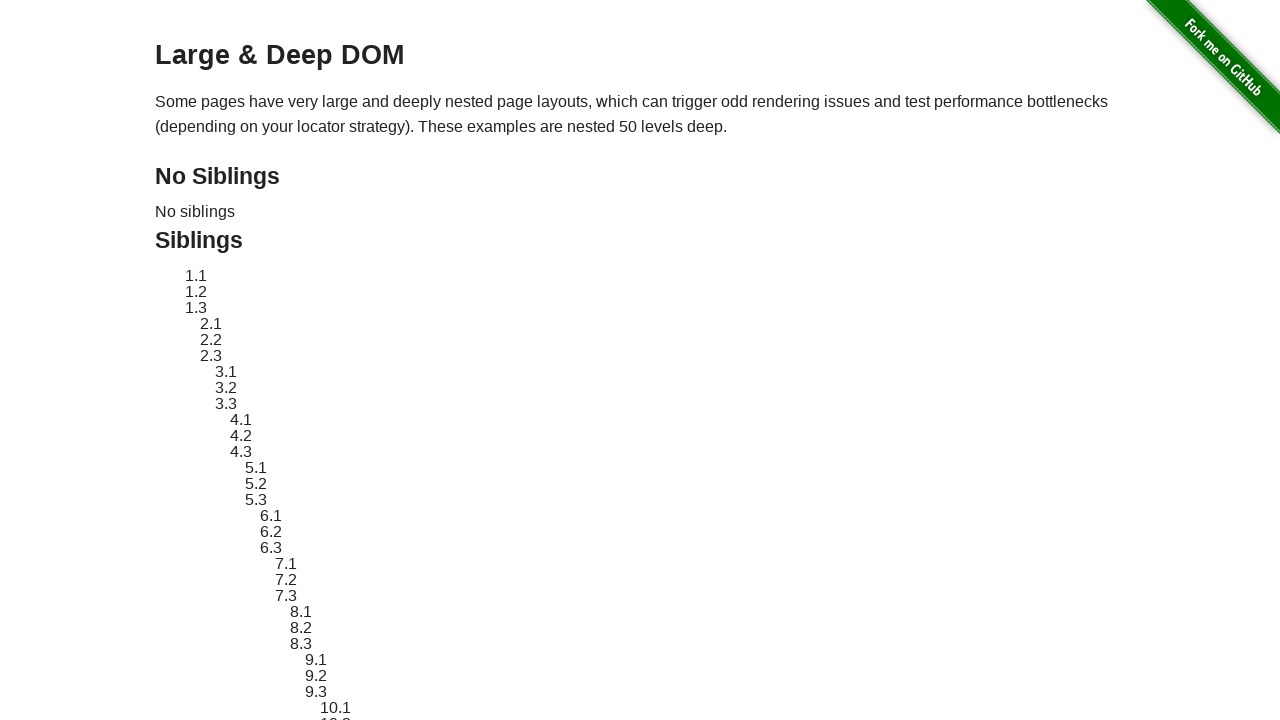

Located element with ID 'sibling-2.3'
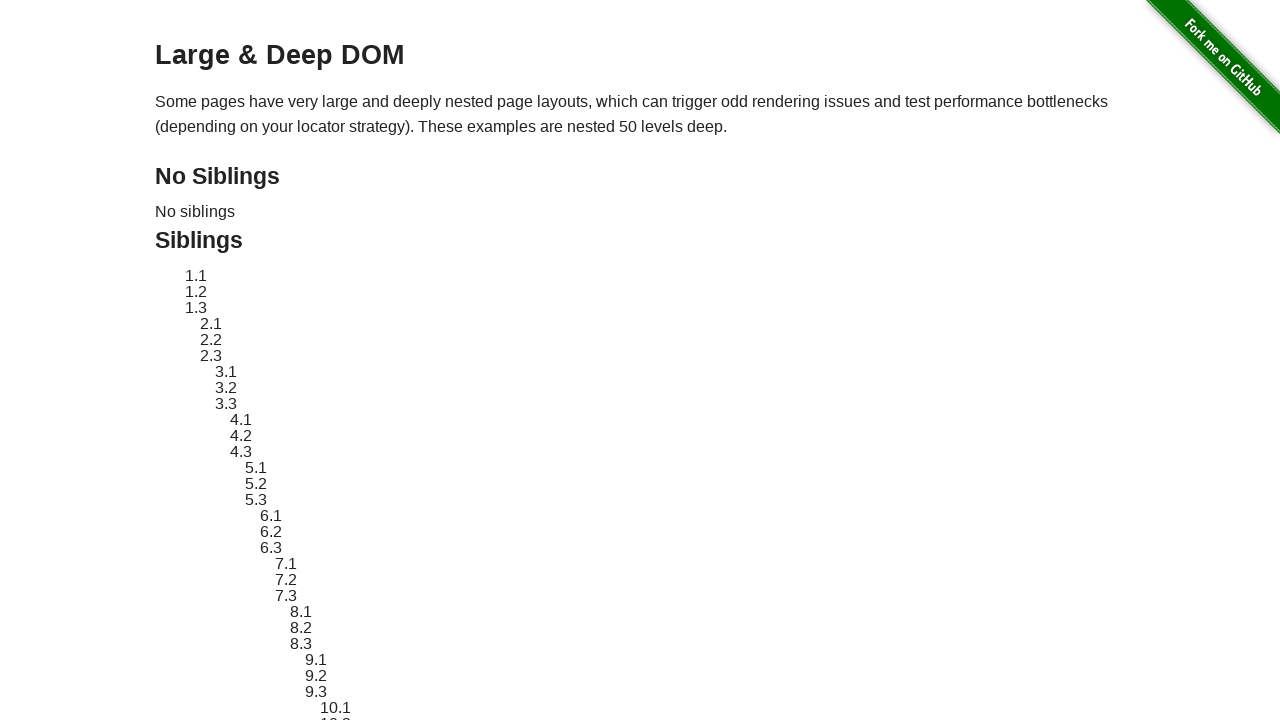

Verified element is visible
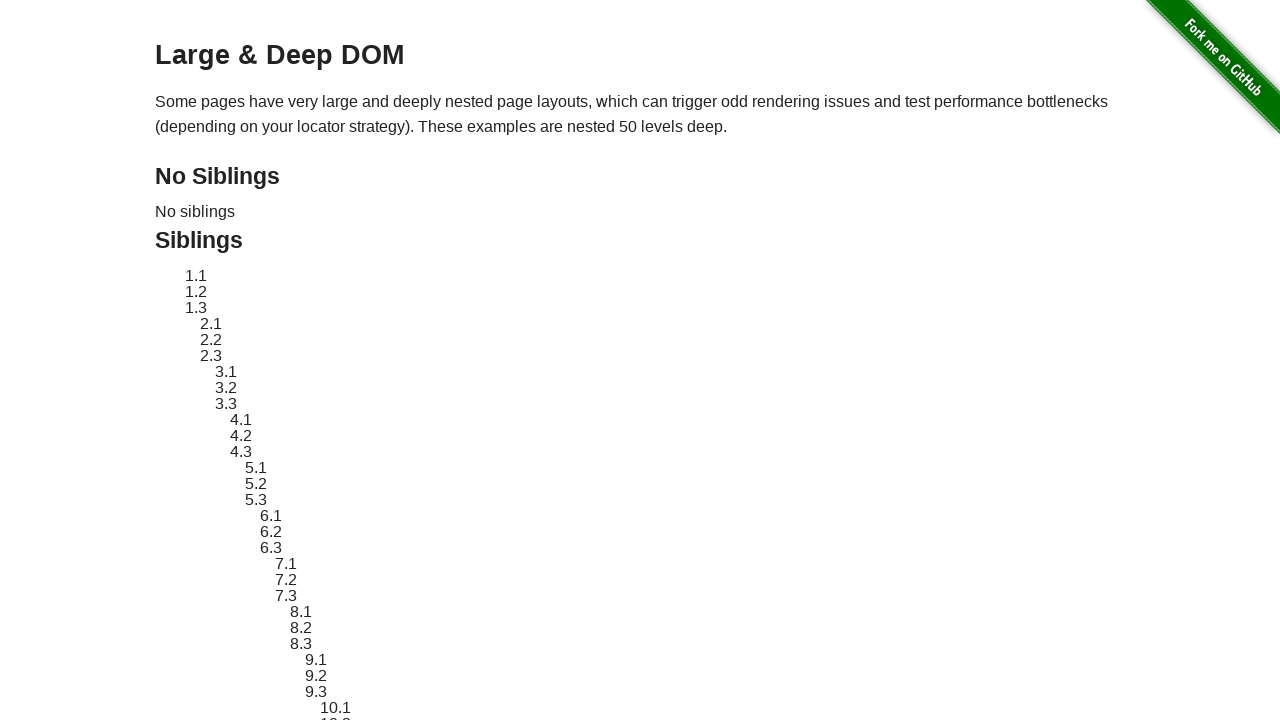

Applied red dashed border highlight to element
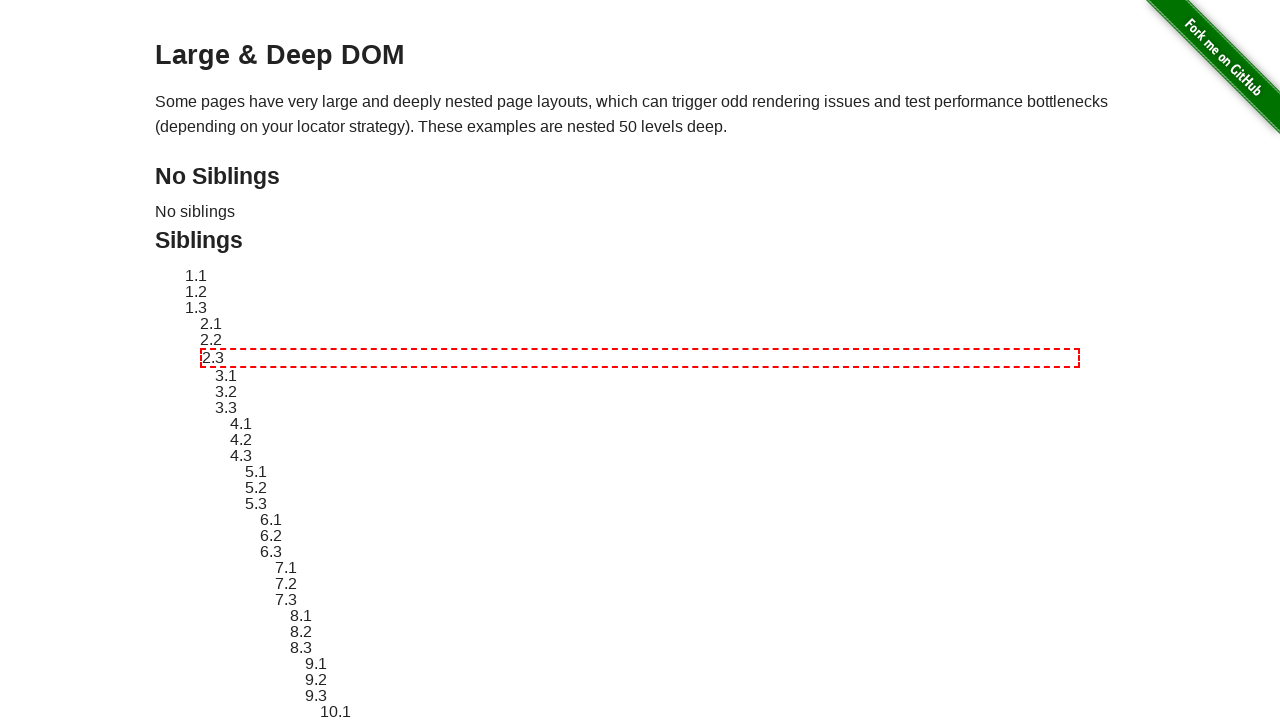

Waited 3 seconds to observe highlight effect
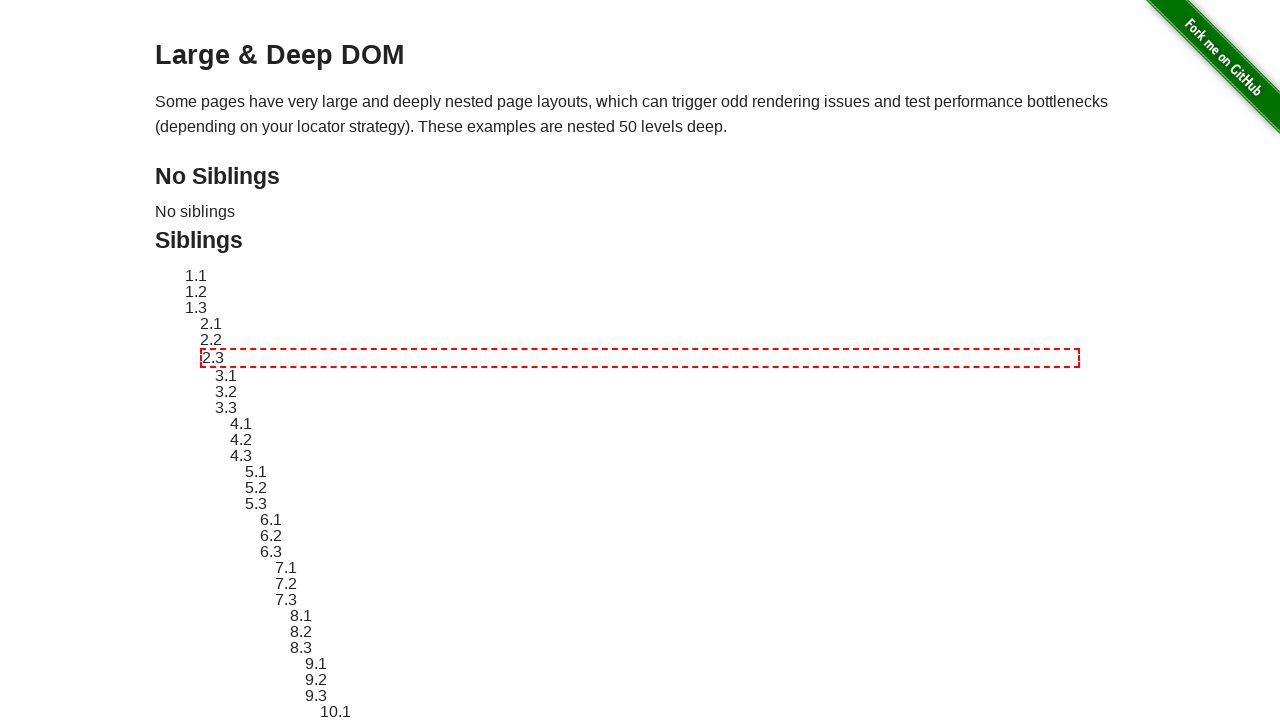

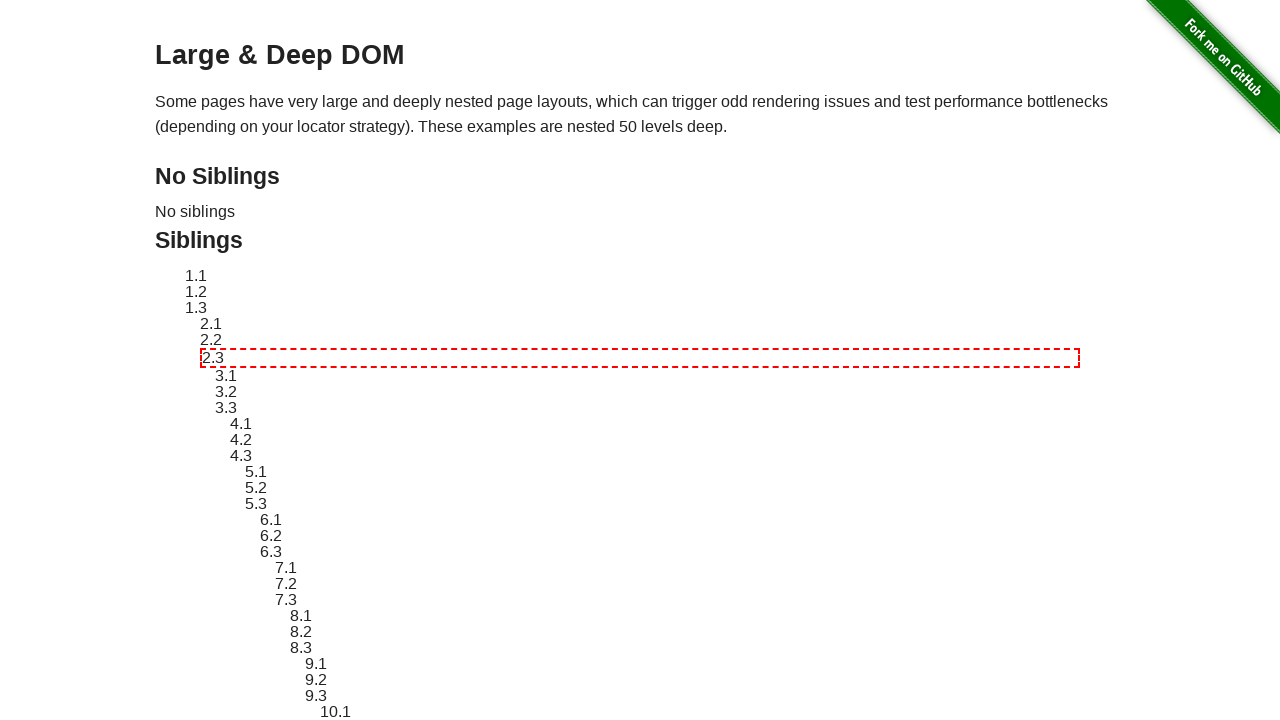